Tests Hacker News search with special characters that should return no results

Starting URL: https://news.ycombinator.com

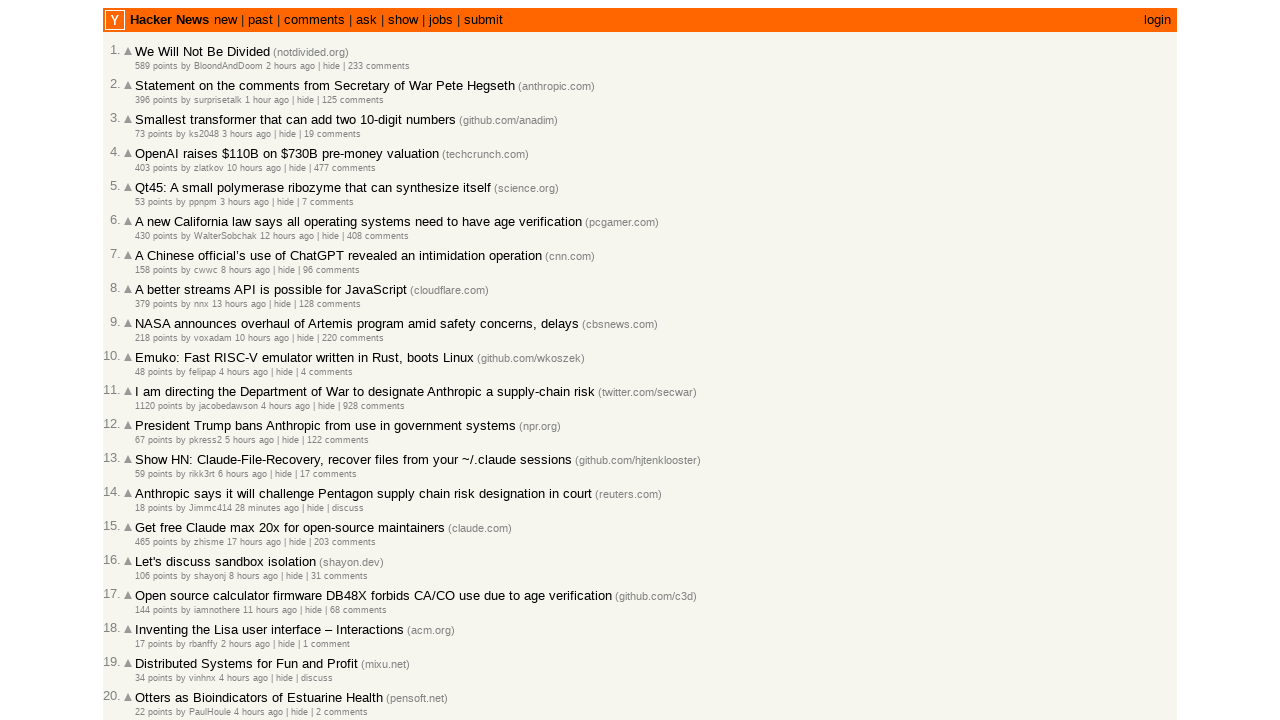

Filled search box with special characters '?*^^%' on input[name='q']
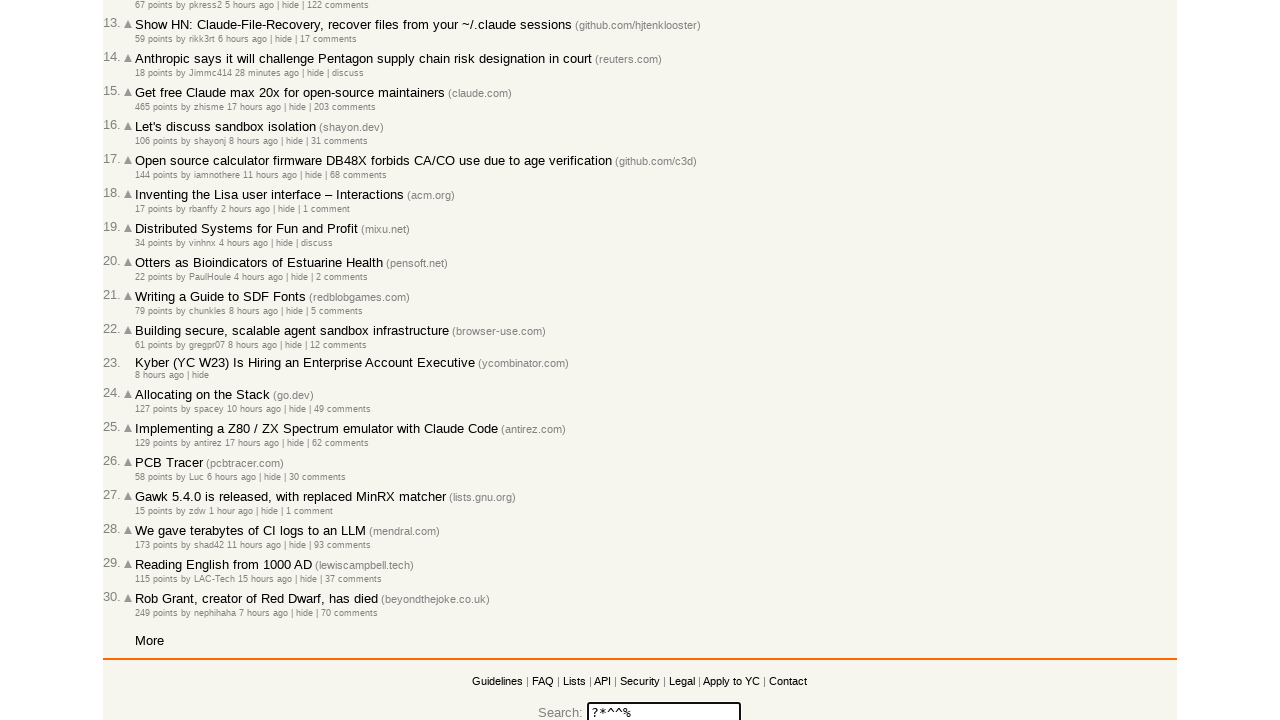

Pressed Enter to submit search query on input[name='q']
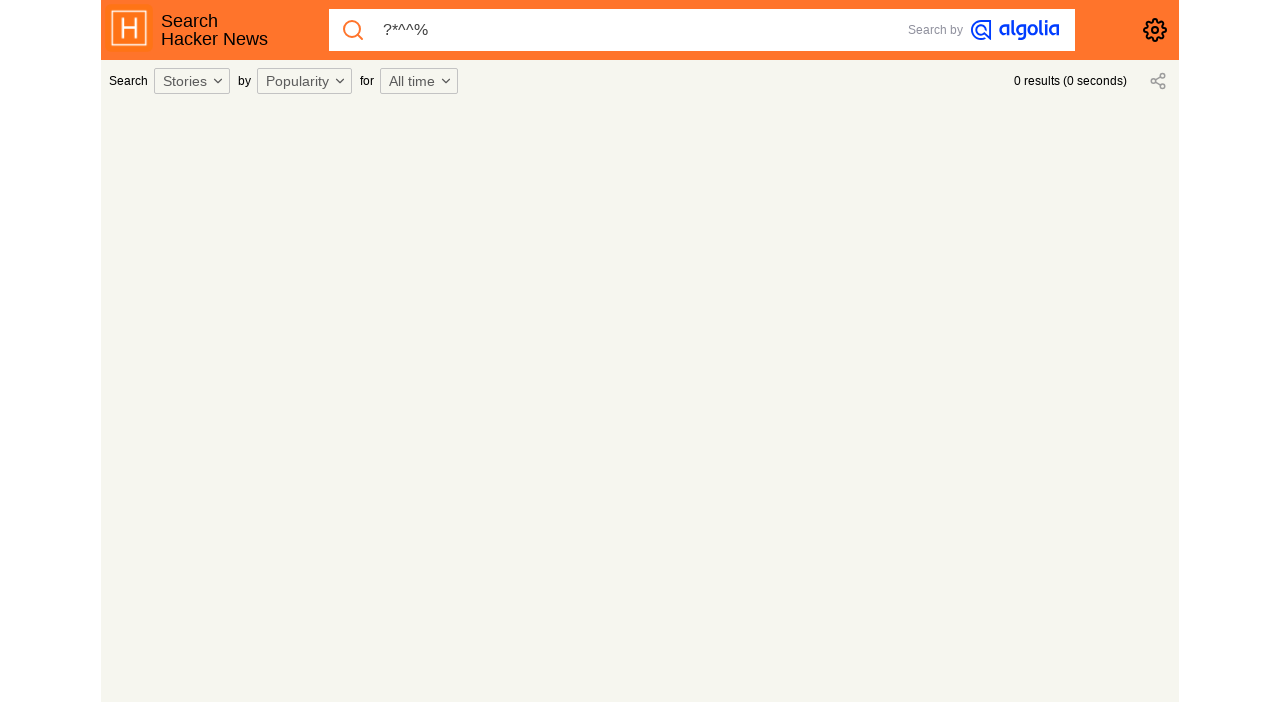

Search results page loaded with networkidle state
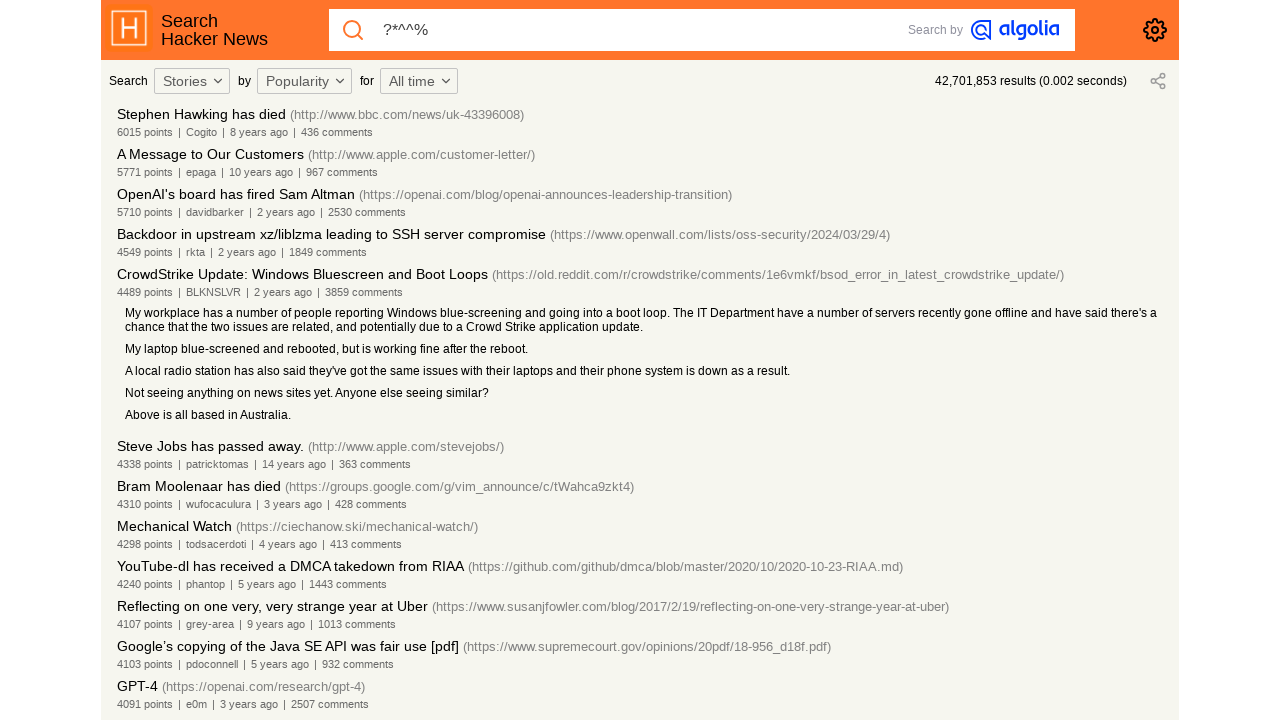

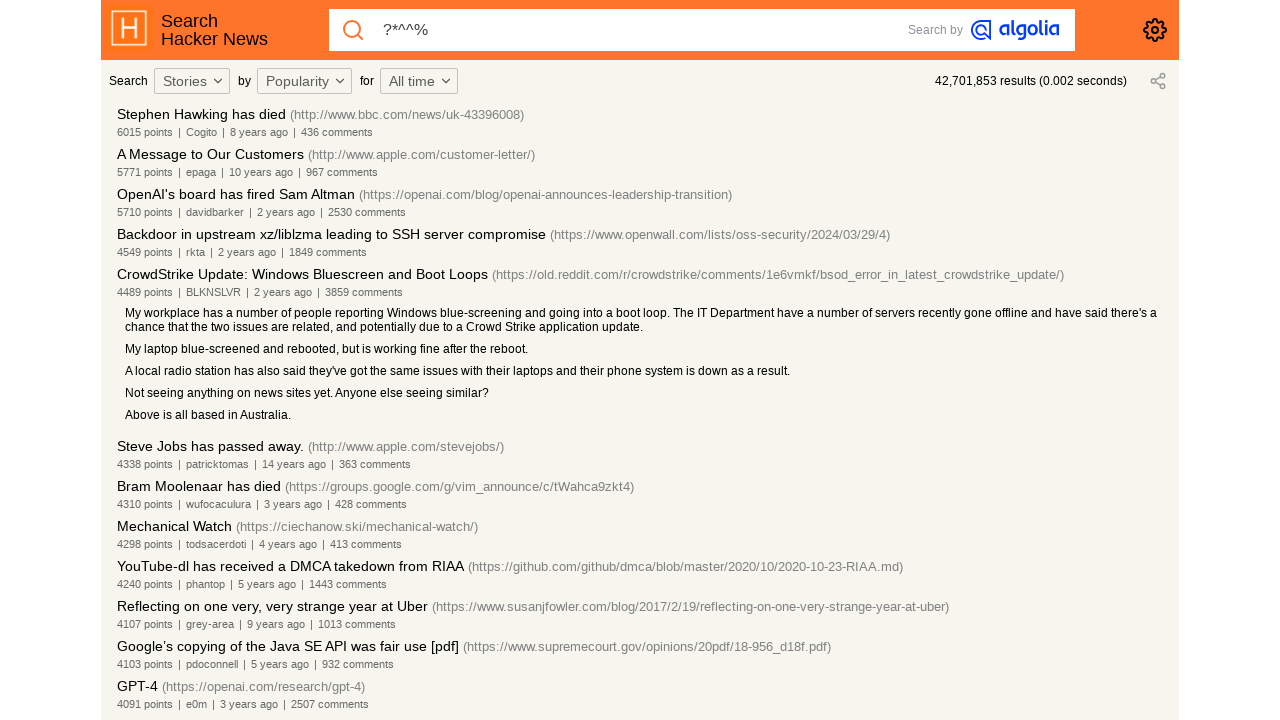